Tests JavaScript prompt dialog handling by clicking a button to trigger a prompt, entering text into the prompt, and accepting it.

Starting URL: https://practice.expandtesting.com/js-dialogs

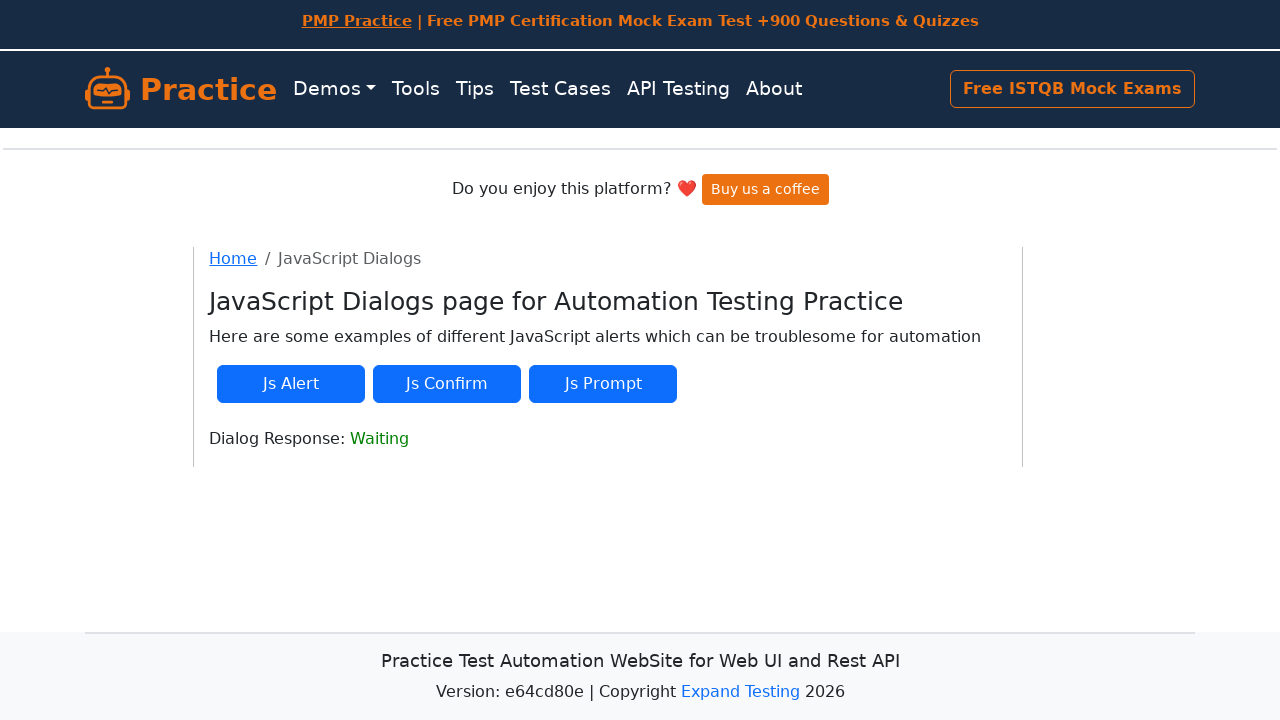

Clicked JS prompt button to trigger dialog at (603, 384) on #js-prompt
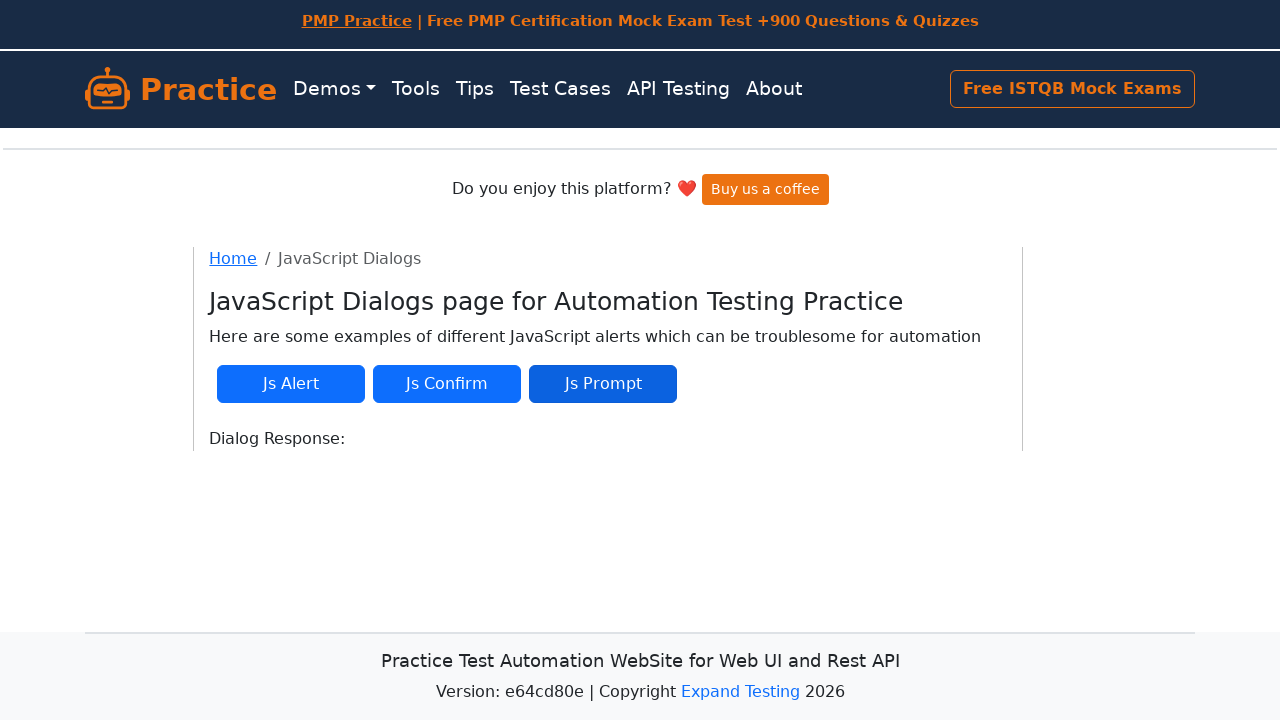

Set up dialog handler to accept prompt with 'Hello world'
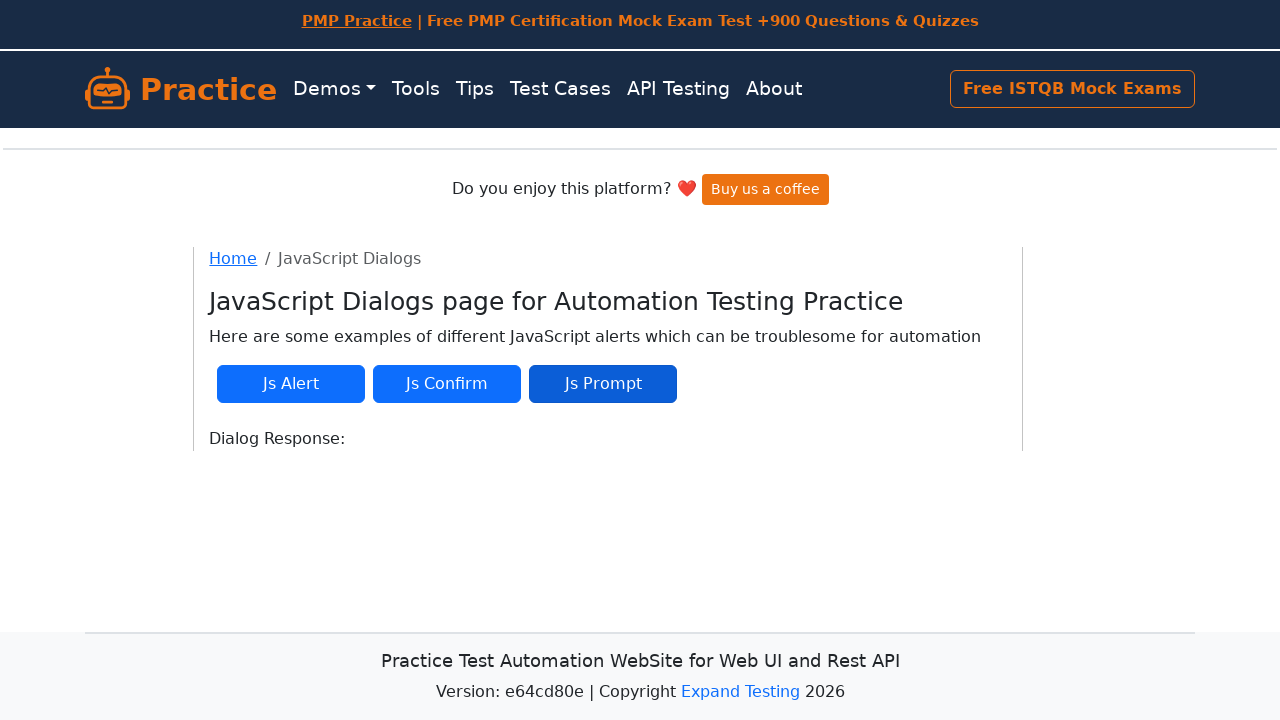

Clicked JS prompt button again to trigger dialog with handler active at (603, 384) on #js-prompt
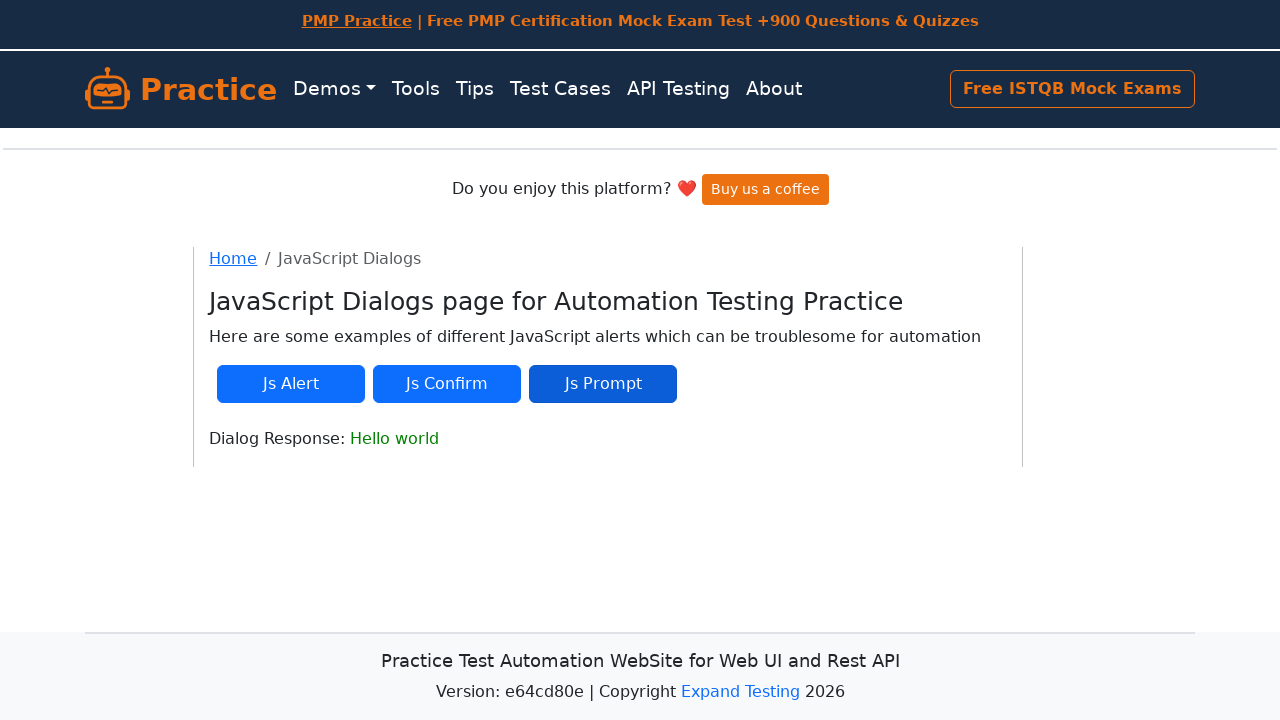

Waited for dialog to be handled
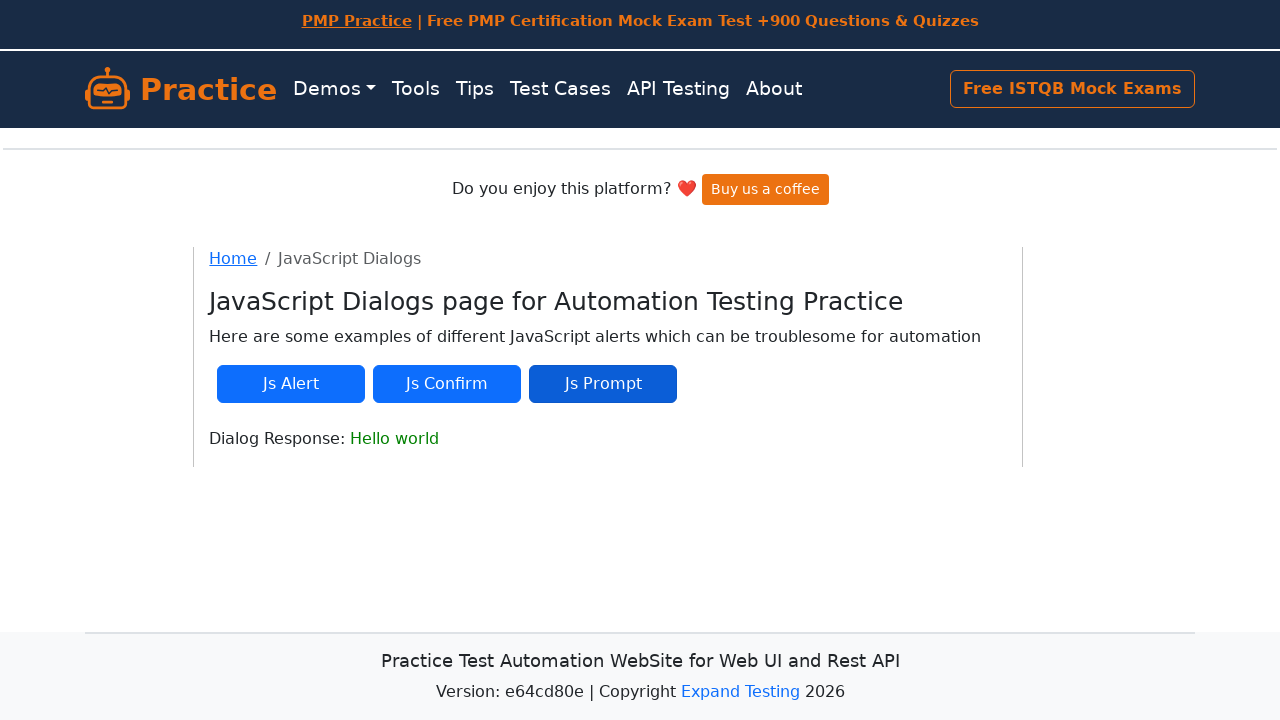

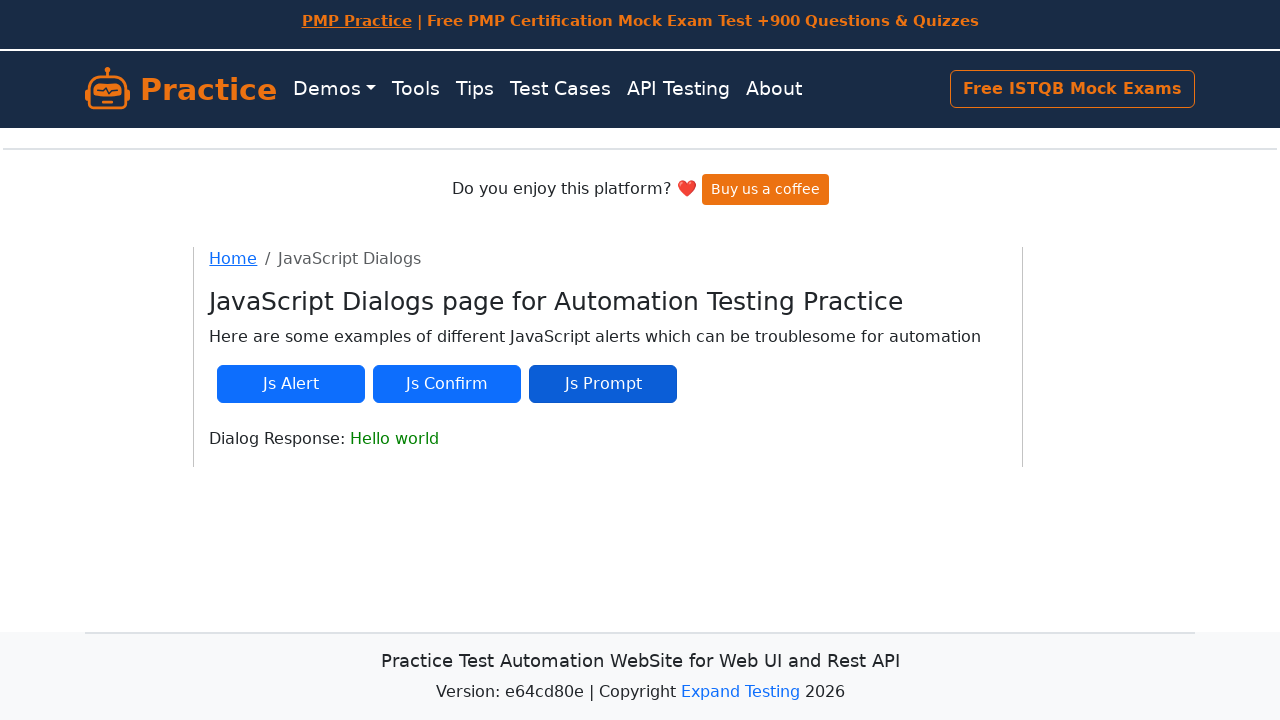